Tests the progress bar functionality by clicking the start button and waiting for the progress bar to reach 100% completion

Starting URL: https://demoqa.com/progress-bar

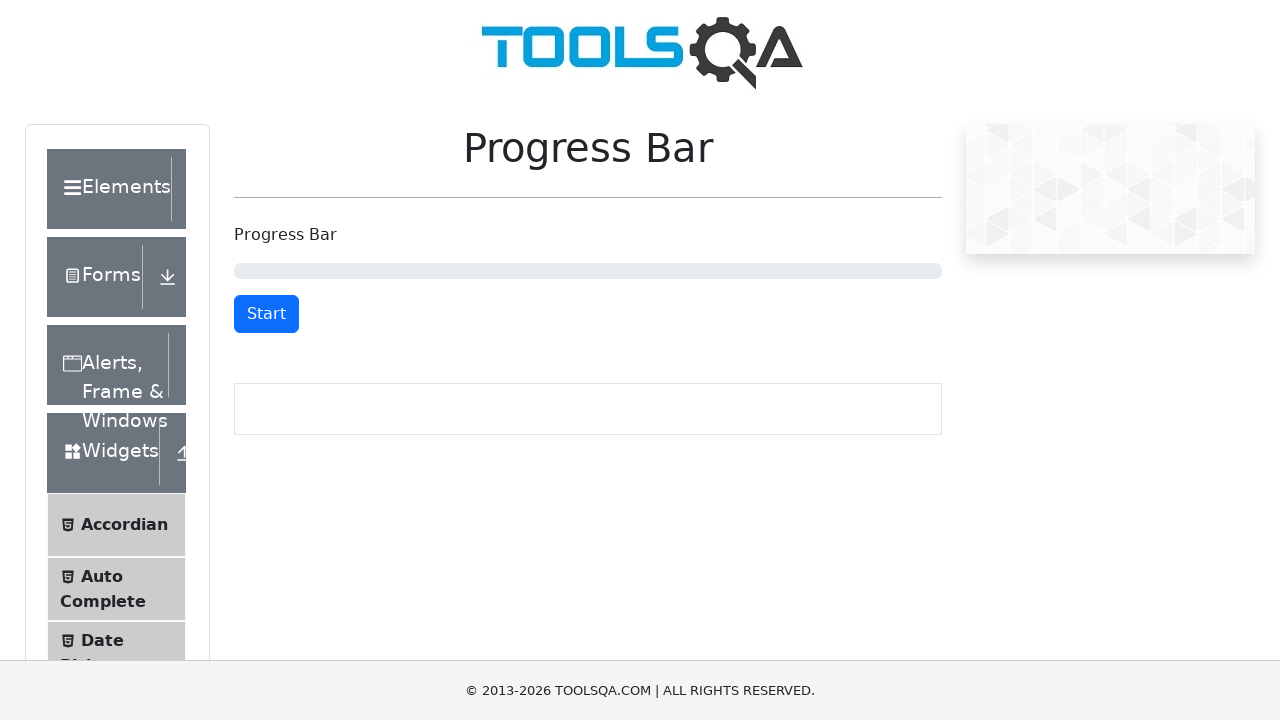

Clicked the start button to begin the progress bar at (266, 314) on #startStopButton
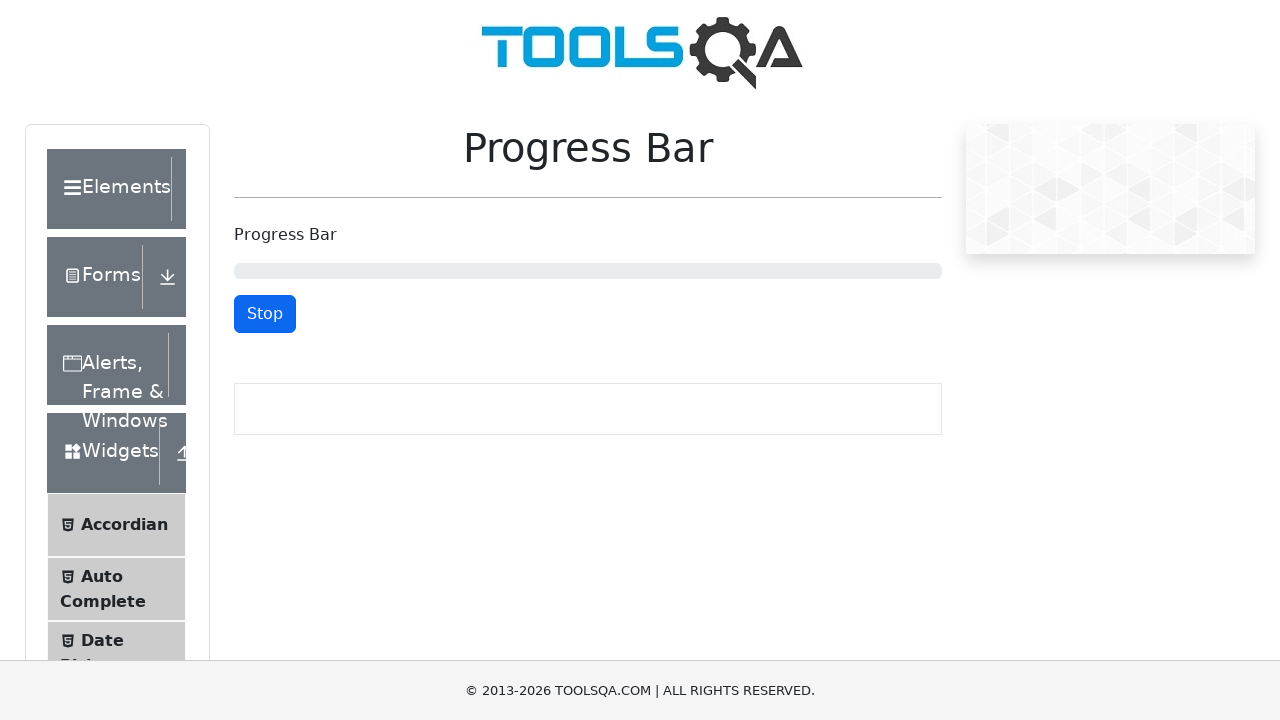

Progress bar reached 100% completion
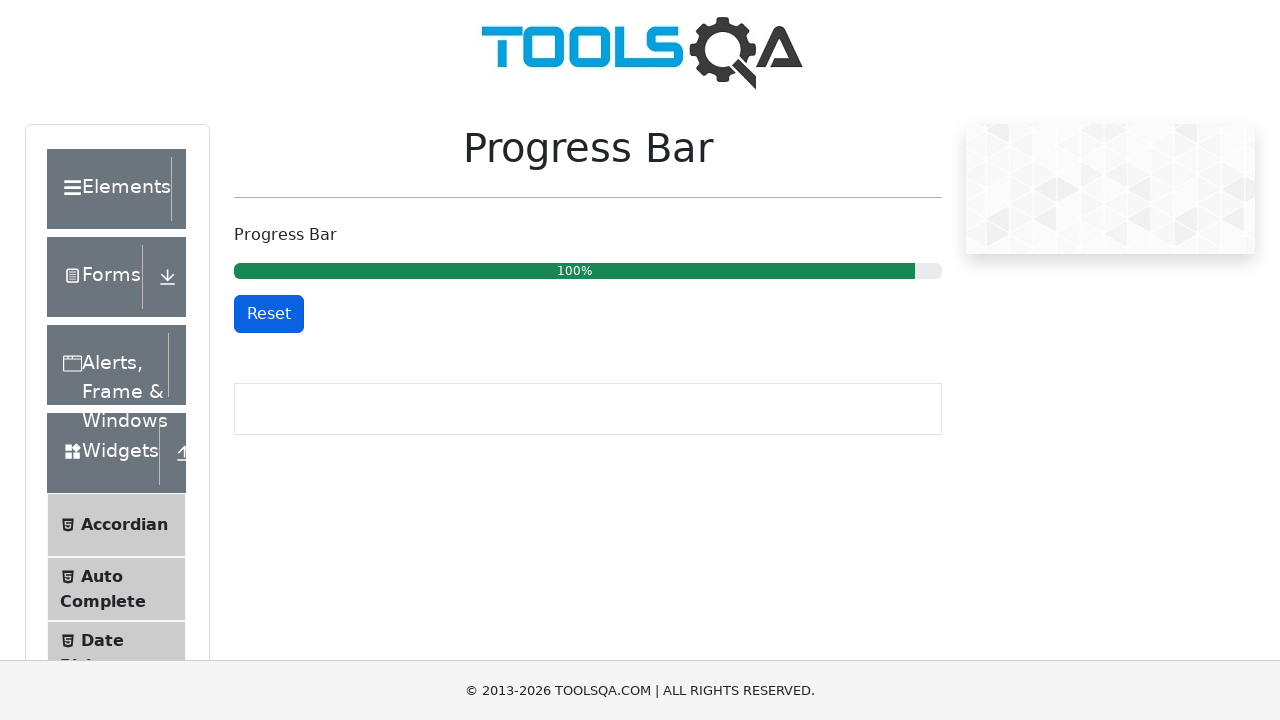

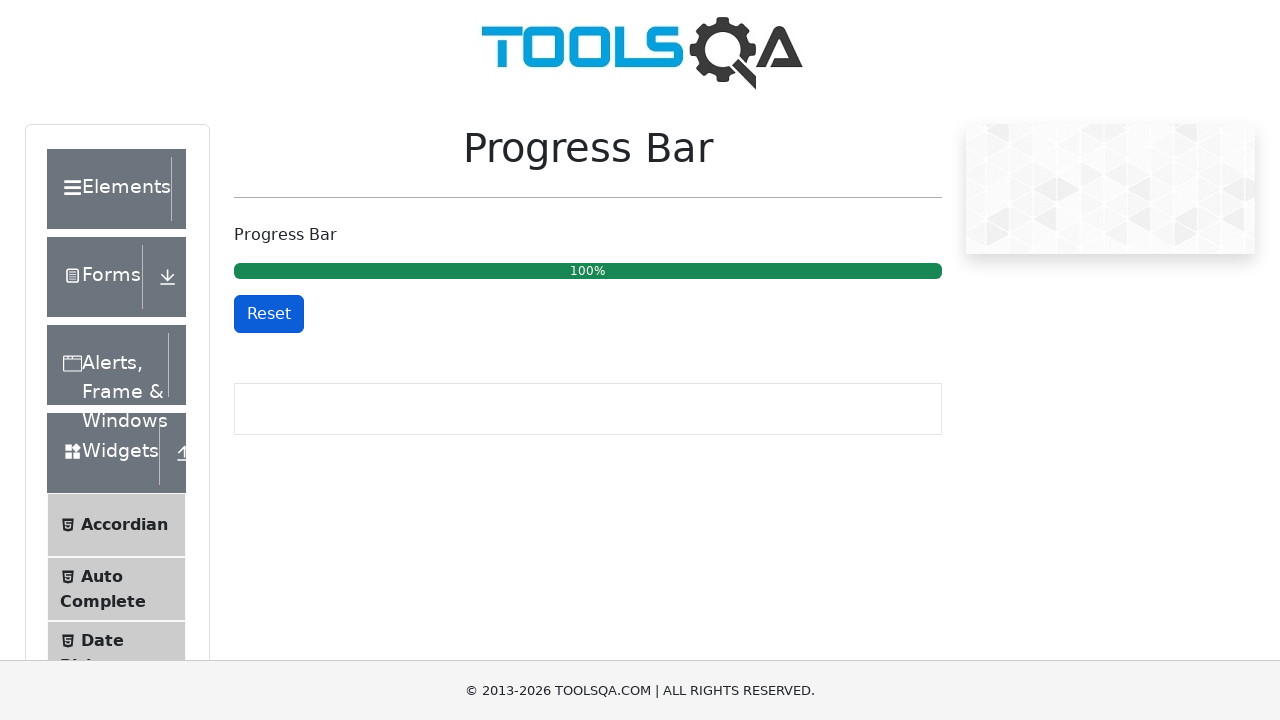